Tests handling of an entry ad modal popup by waiting for it to appear and then closing it

Starting URL: http://the-internet.herokuapp.com/entry_ad

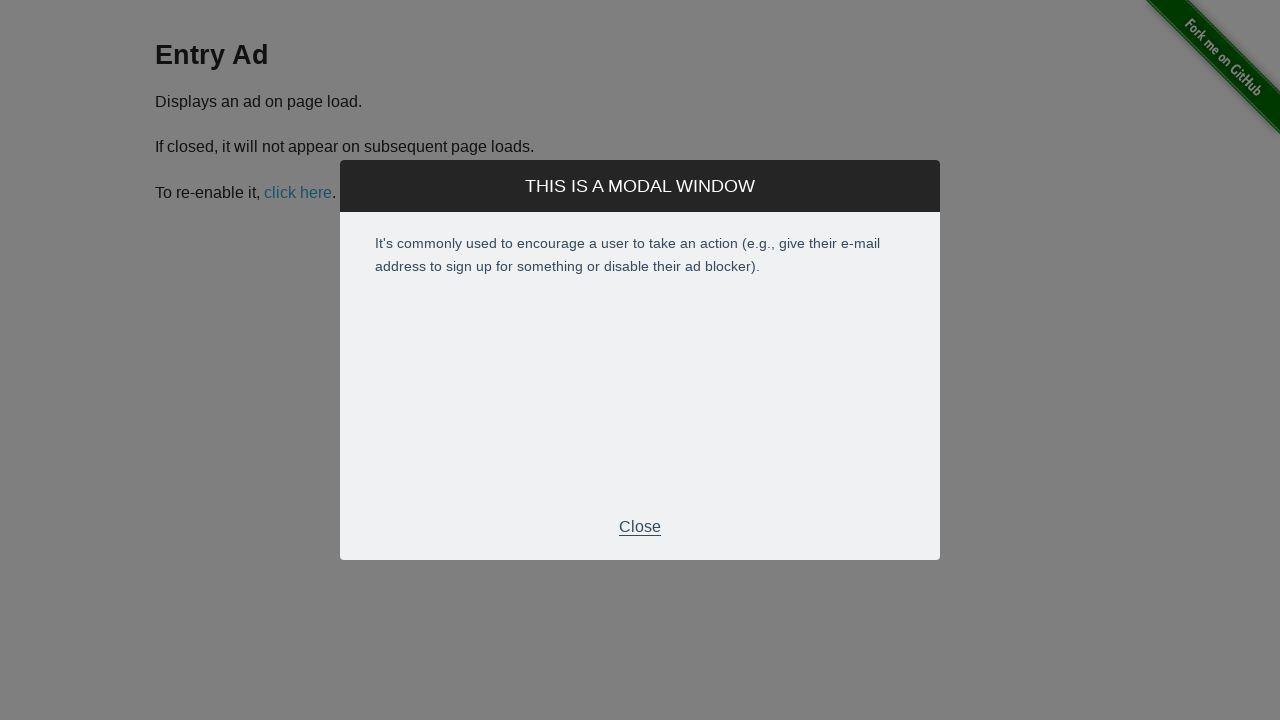

Navigated to entry ad page
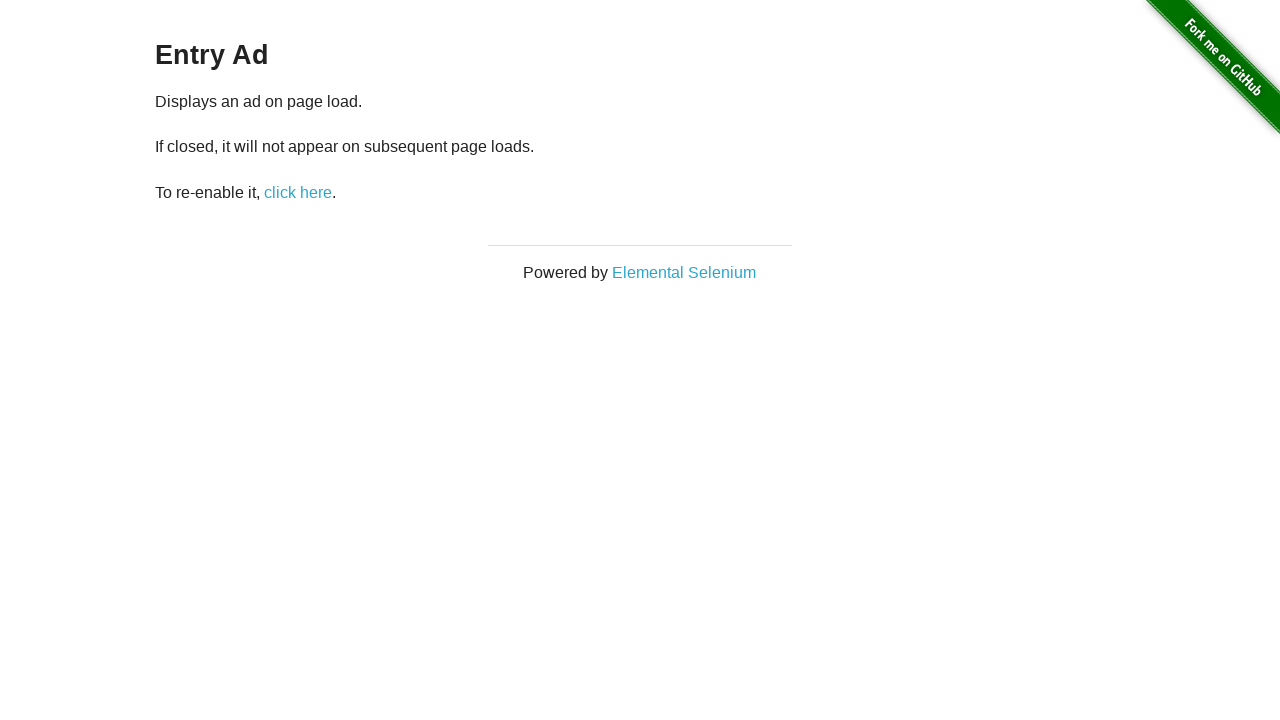

Entry ad modal appeared and close button is visible
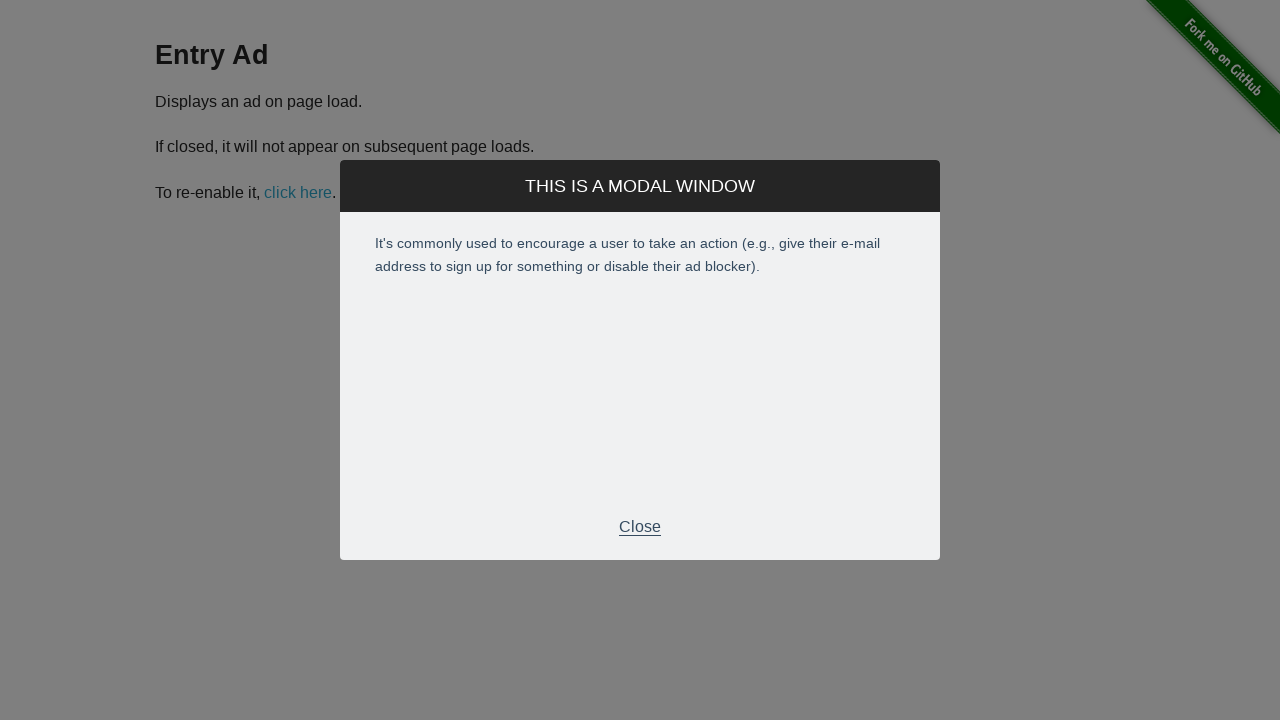

Clicked the close button to dismiss the modal at (640, 527) on xpath=//*[@id="modal"]/div[2]/div[3]/p
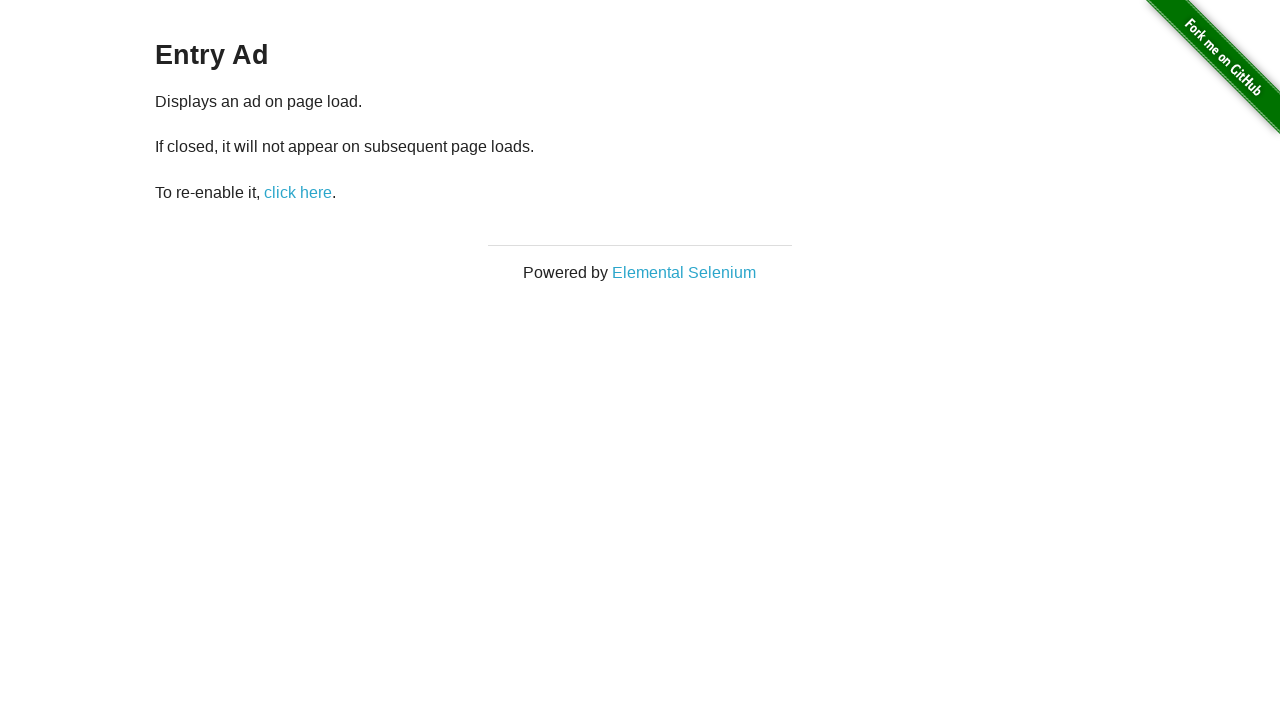

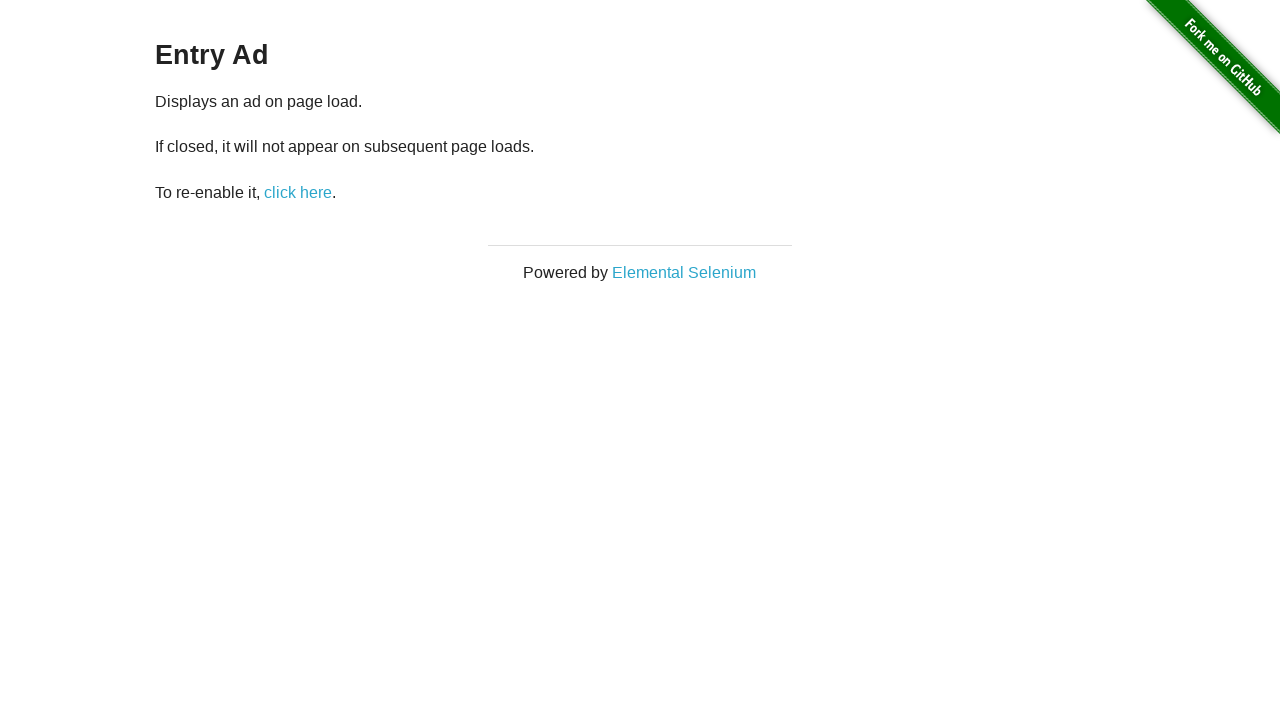